Navigates to the Automation Practice page and verifies that footer navigation links are present and visible on the page.

Starting URL: https://rahulshettyacademy.com/AutomationPractice/

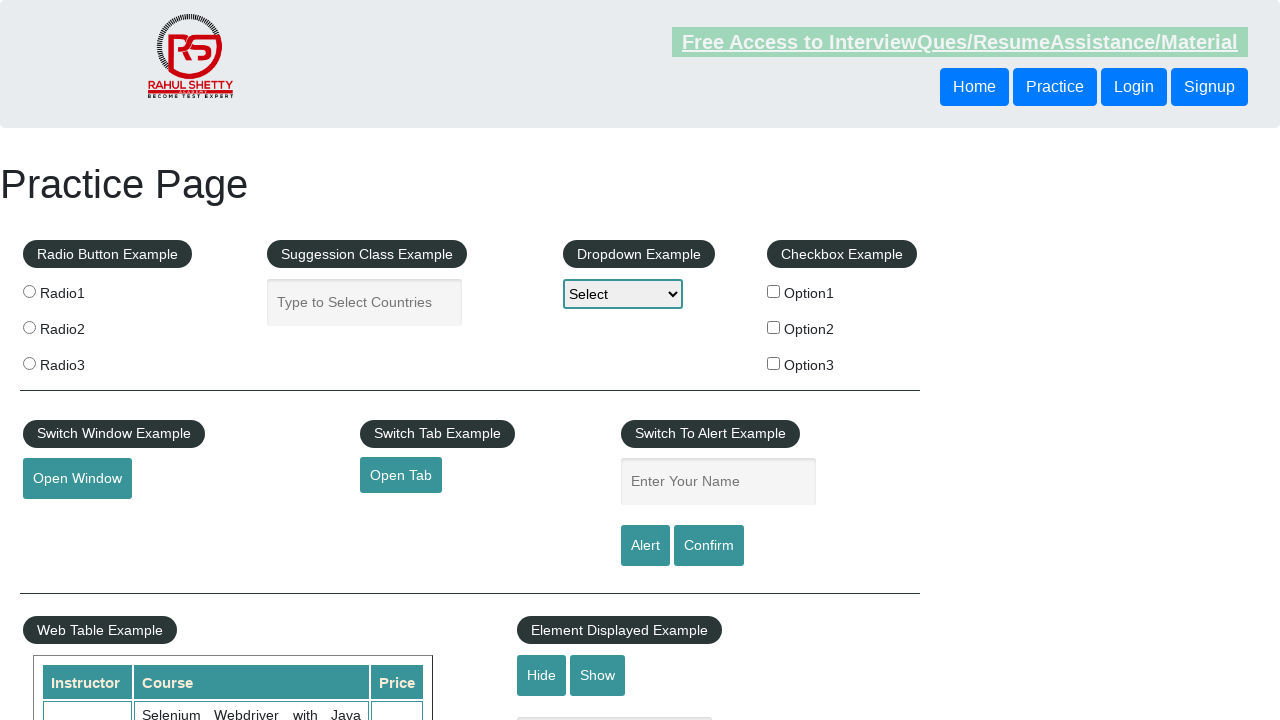

Navigated to Automation Practice page
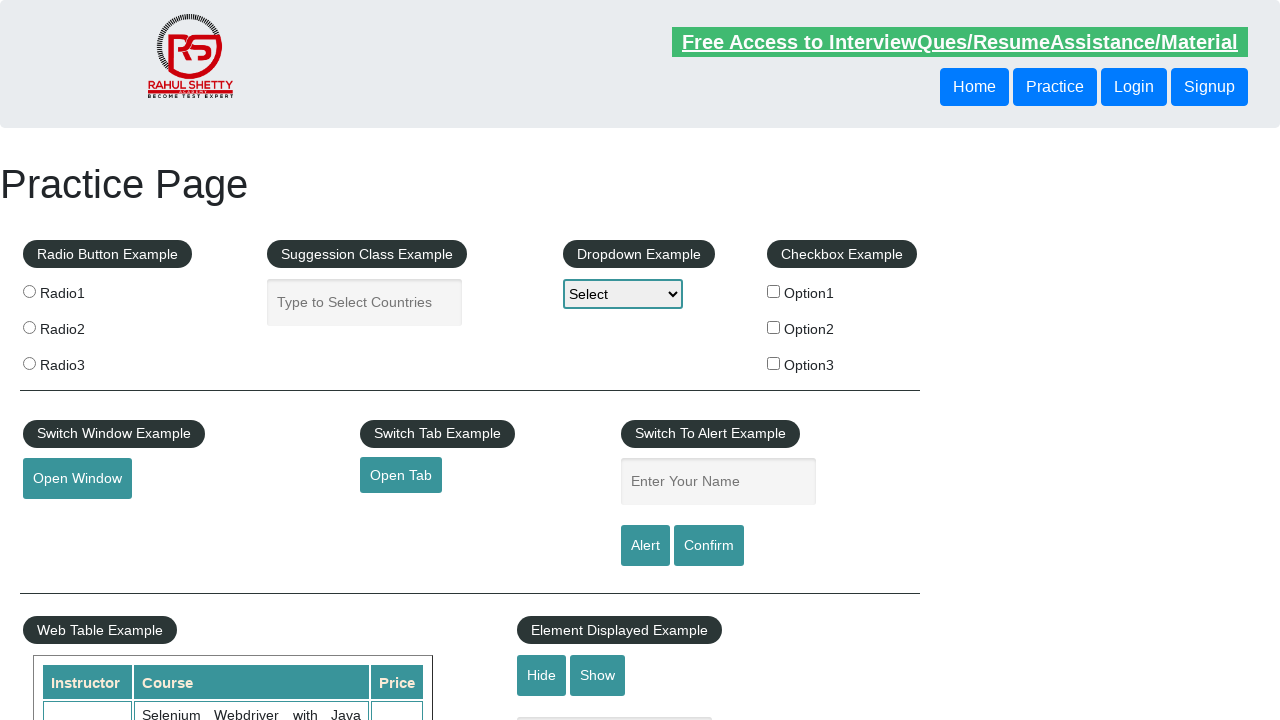

Footer links selector became available
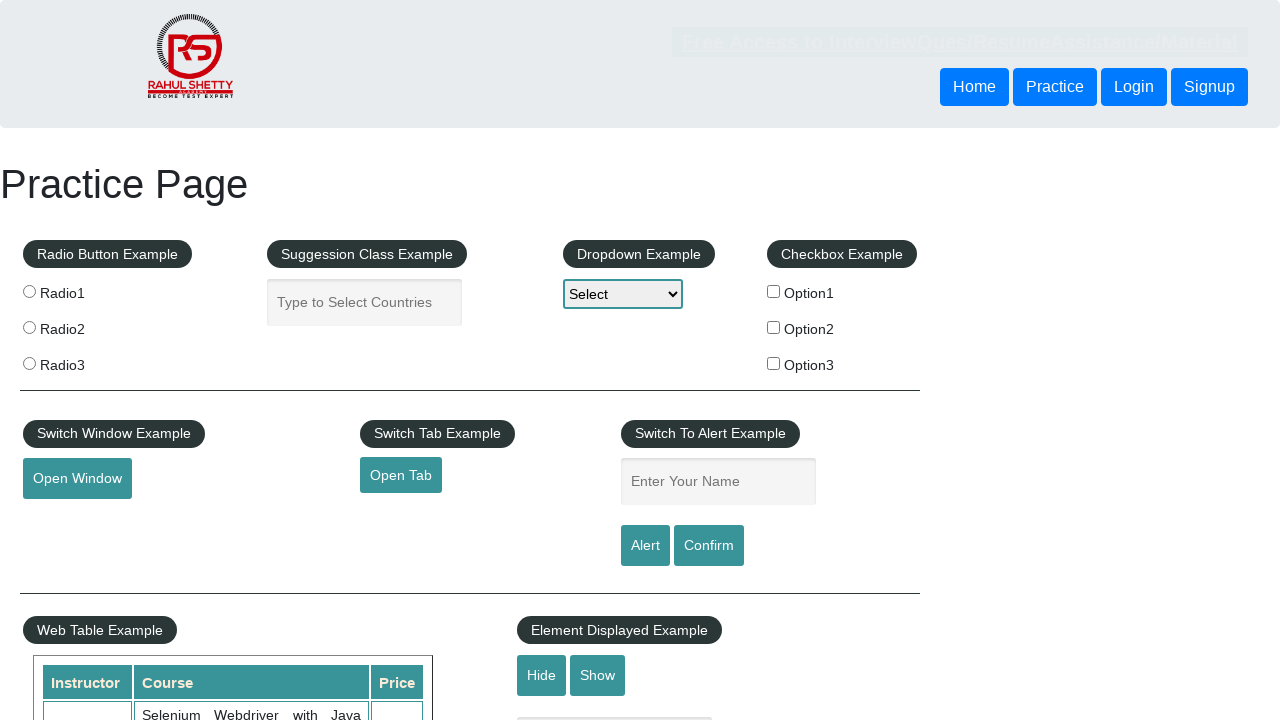

Located all footer links using selector 'li.gf-li a'
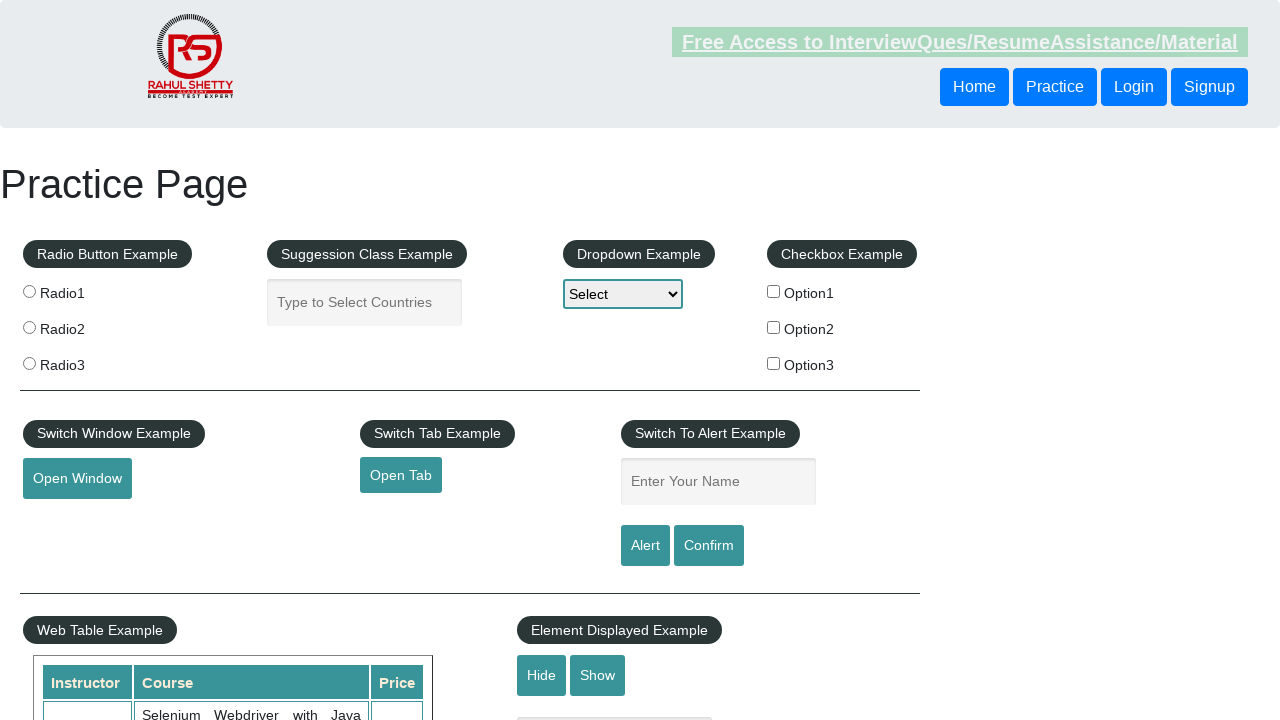

Counted 20 footer links on the page
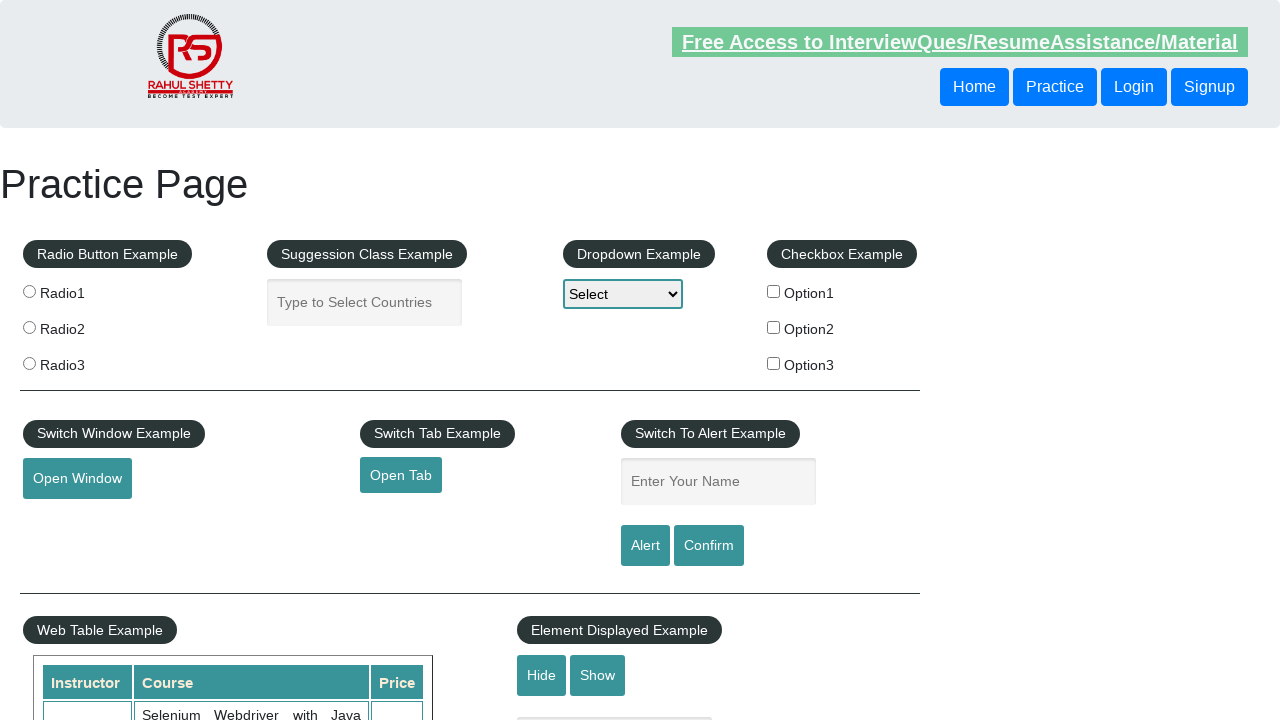

Verified that 20 footer links are present (assertion passed)
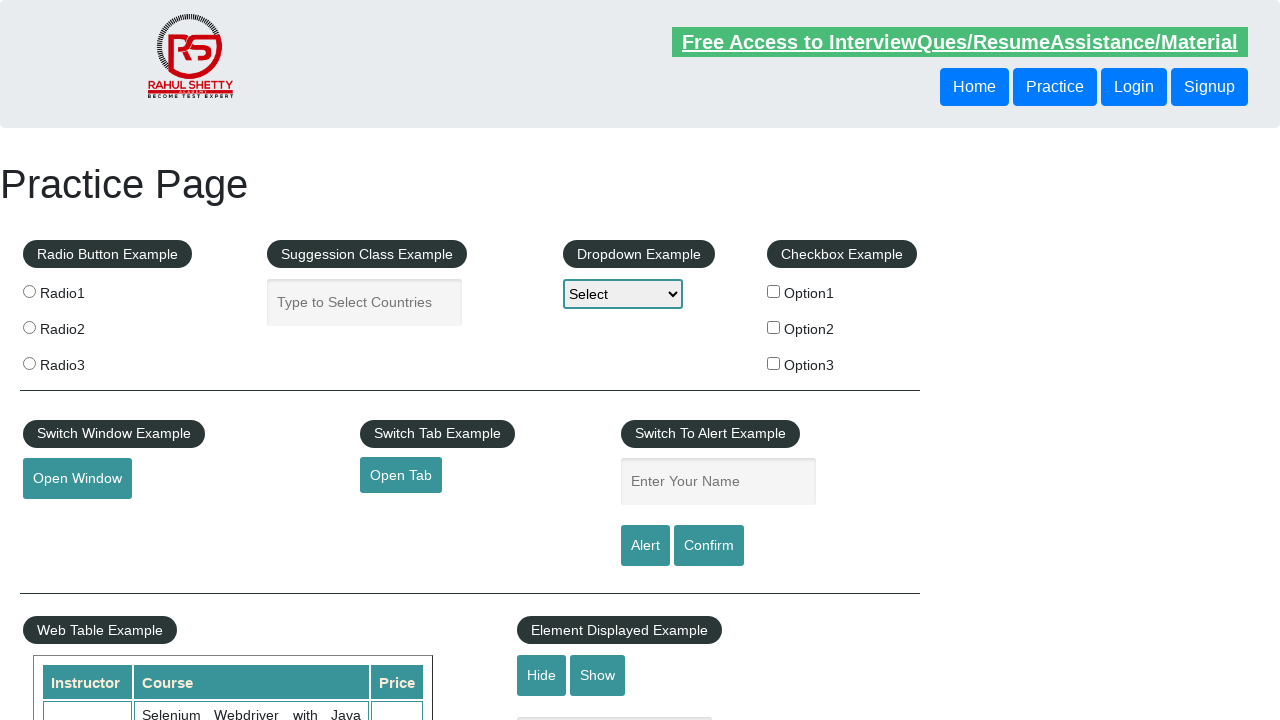

Retrieved the first footer link
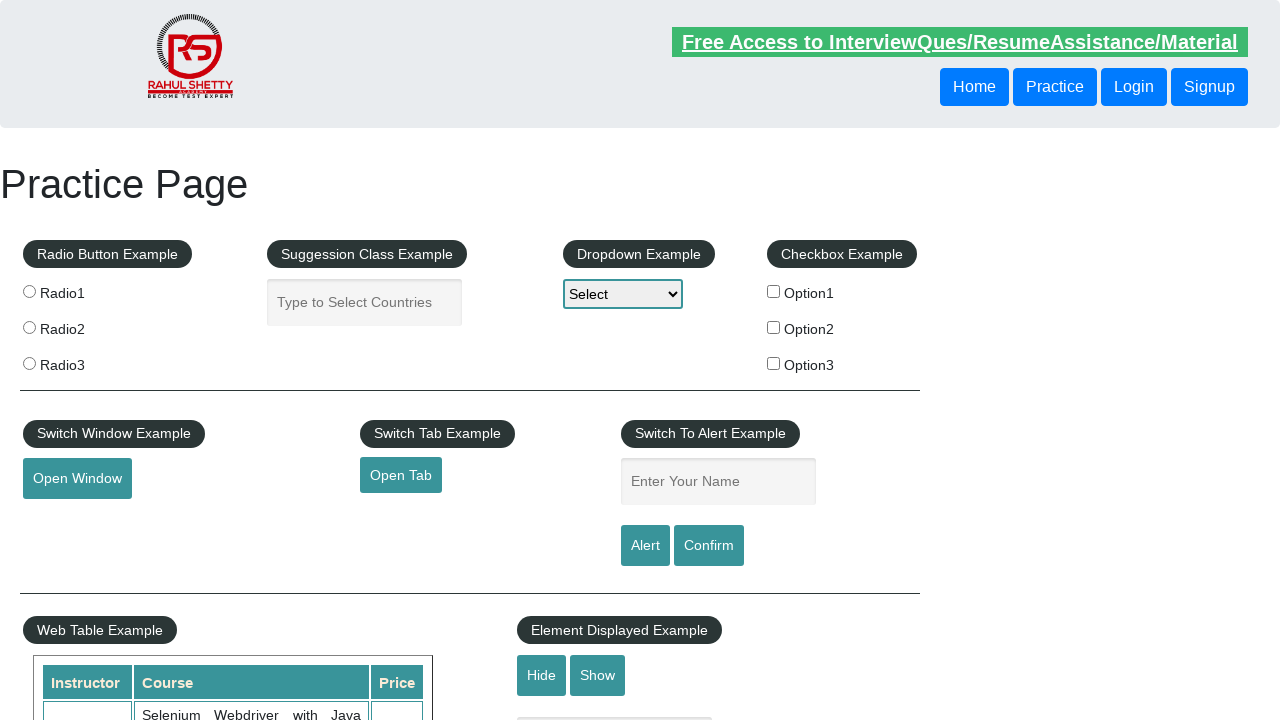

Retrieved href attribute from first link: #
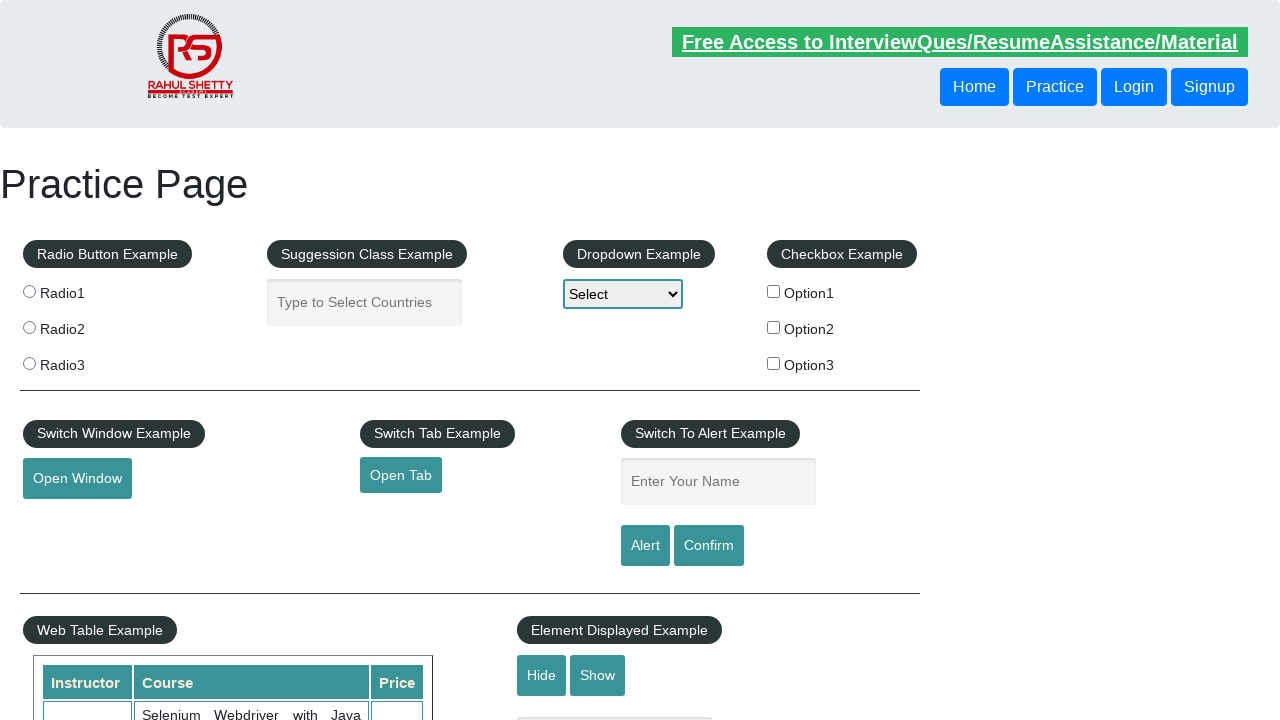

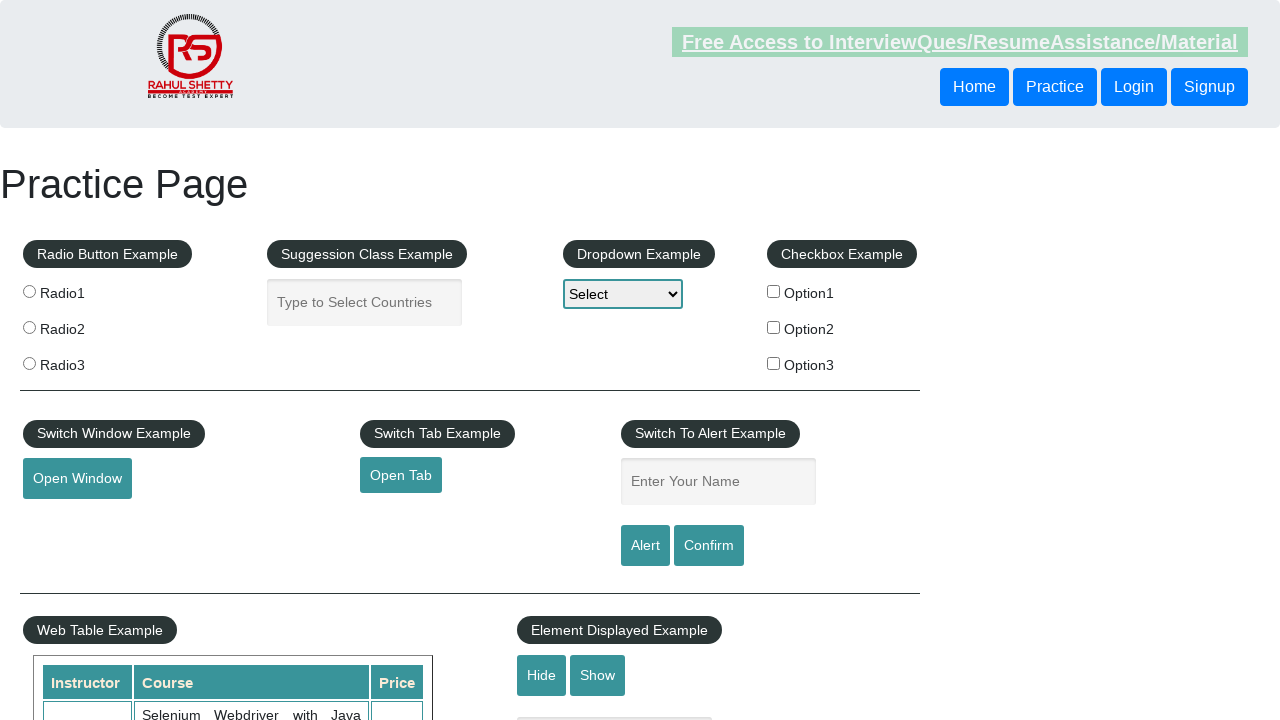